Tests dynamic loading with adequate wait time (5 seconds) before checking for the loaded content

Starting URL: https://automationfc.github.io/dynamic-loading/

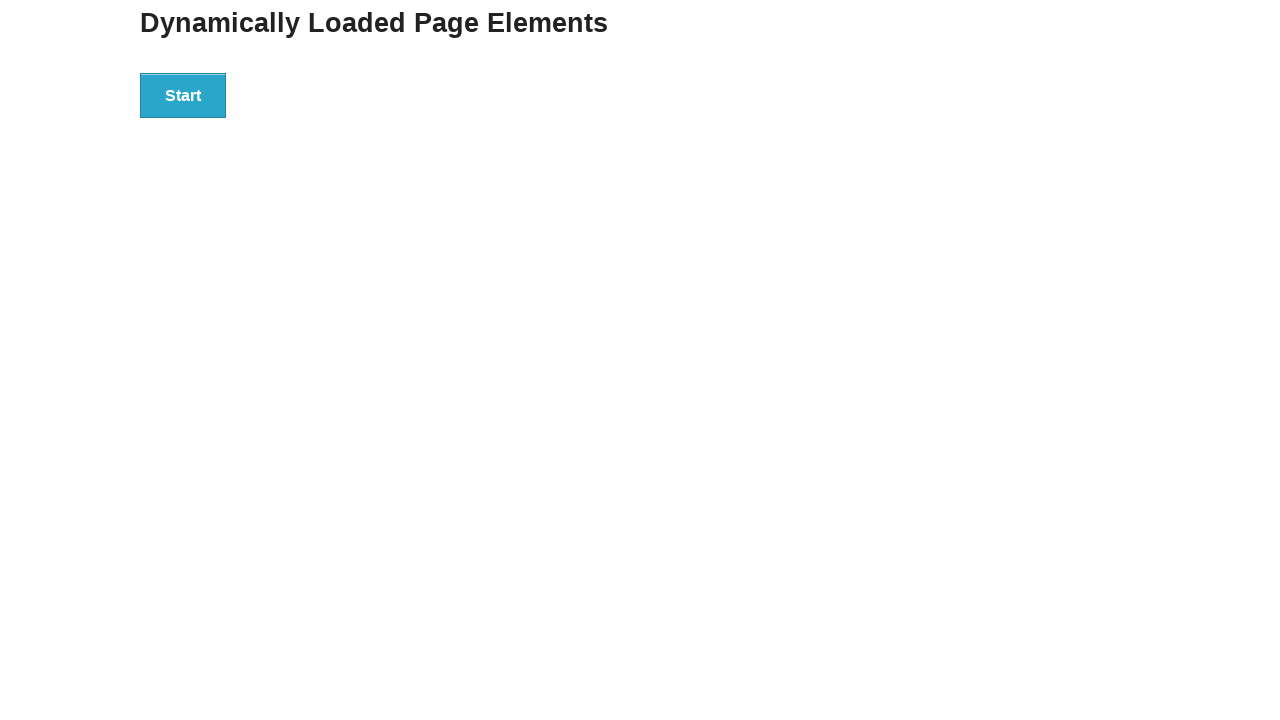

Clicked start button to trigger dynamic loading at (183, 95) on div[id='start'] button
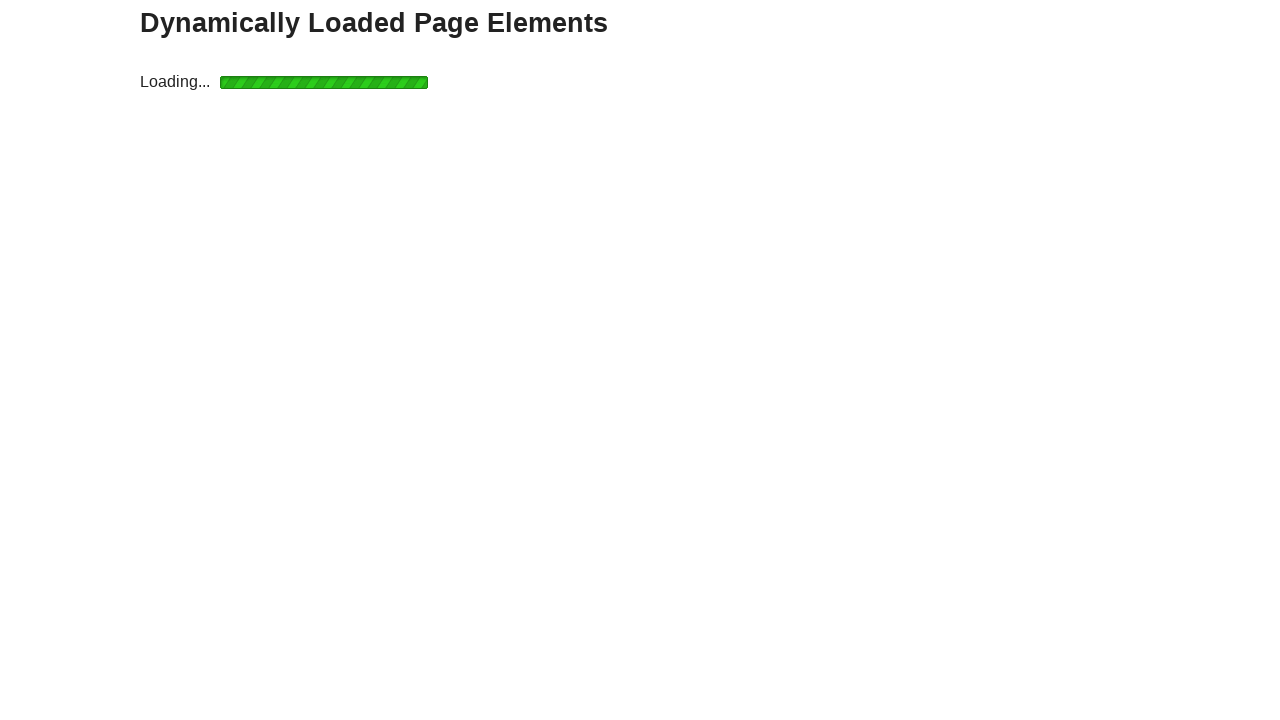

Waited 5 seconds for dynamic content to load
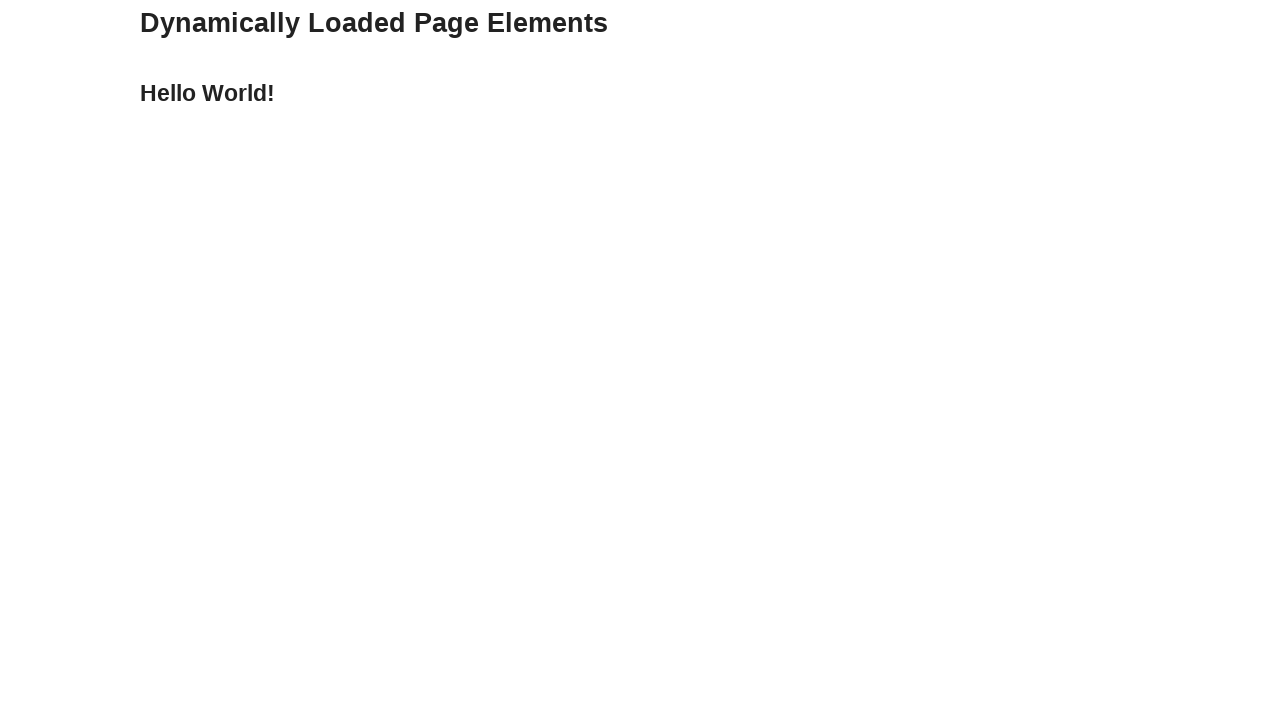

Verified that loaded text is 'Hello World!'
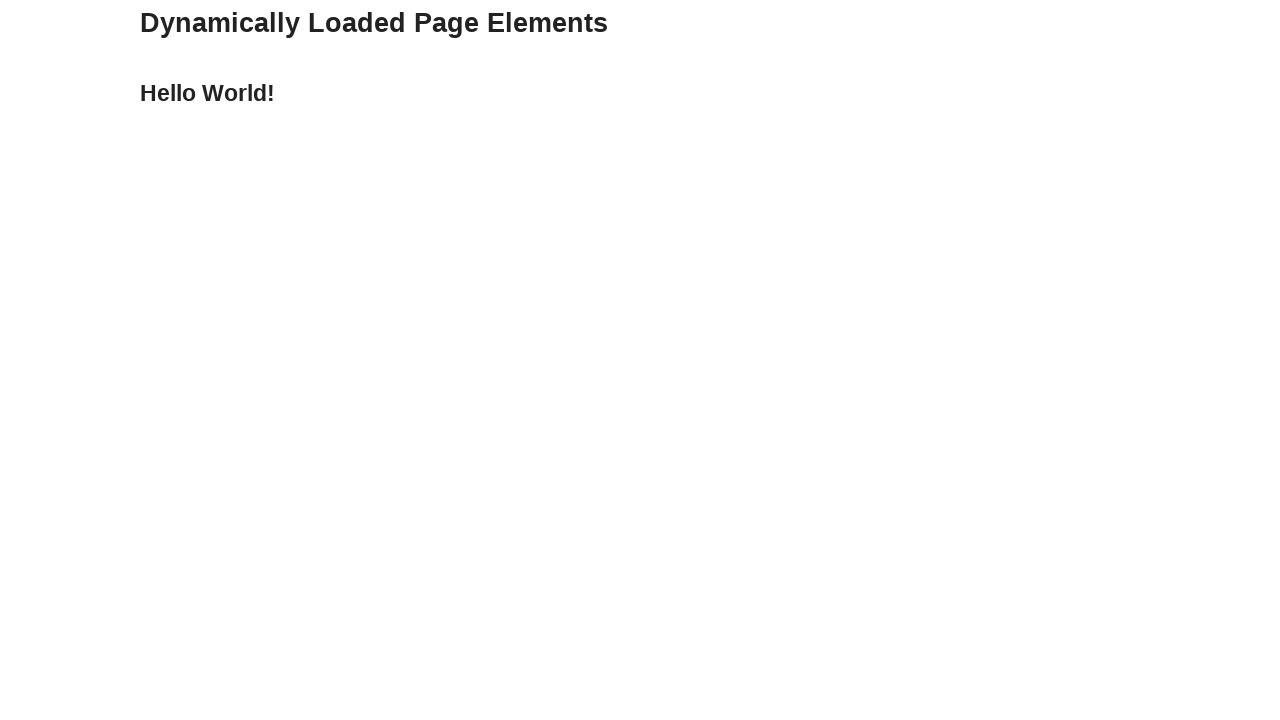

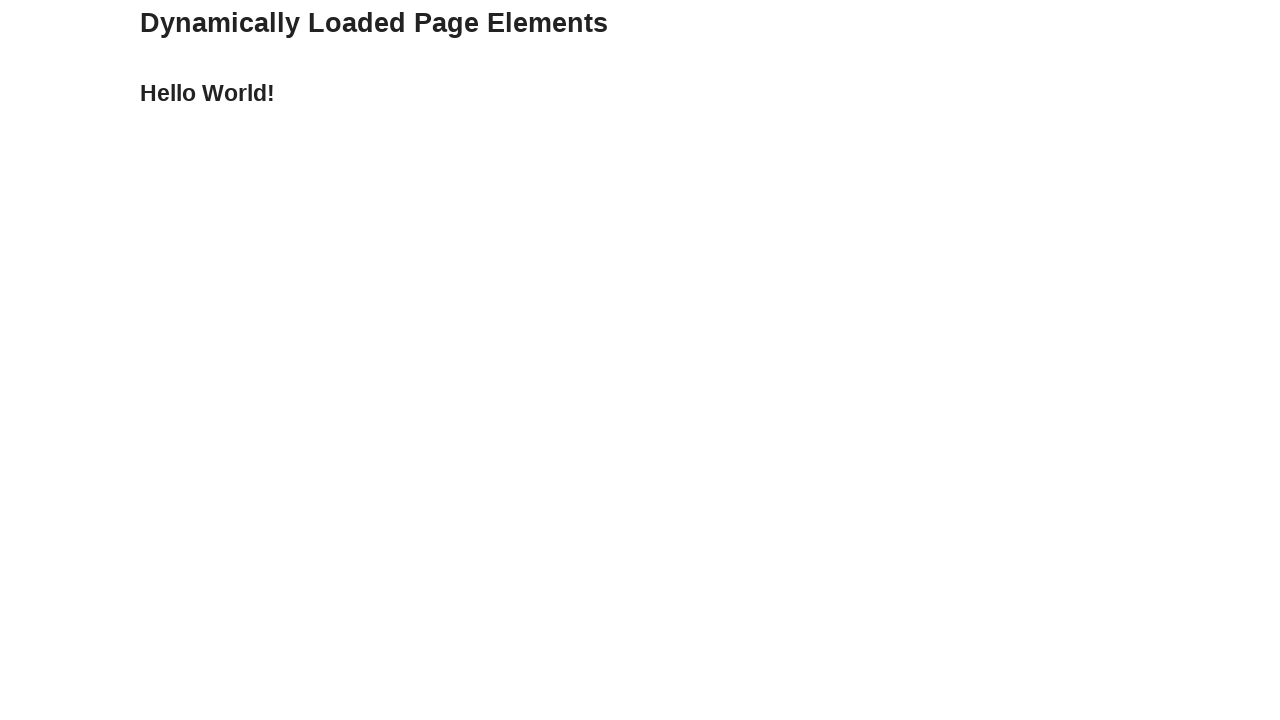